Tests a date picker by directly filling a date value into an input field using a specific date format.

Starting URL: https://www.lambdatest.com/selenium-playground/bootstrap-date-picker-demo

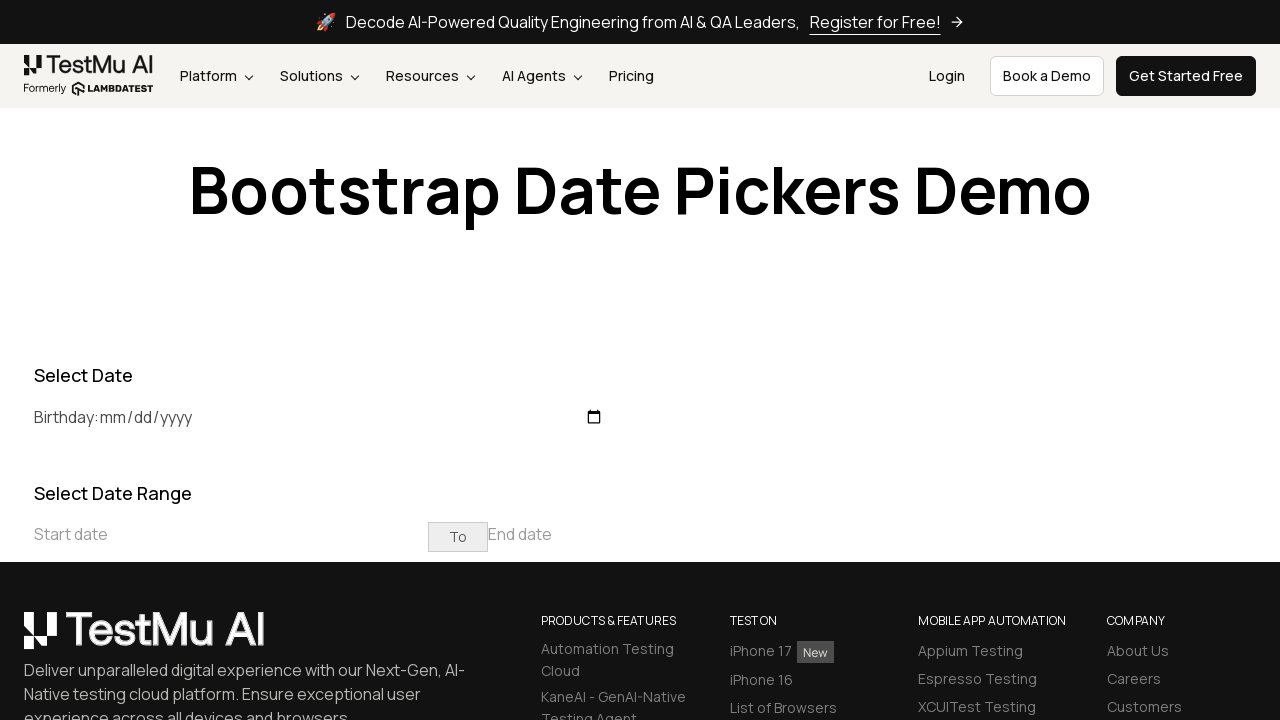

Filled birthday date input field with '2011-01-20' on //input[@id='birthday']
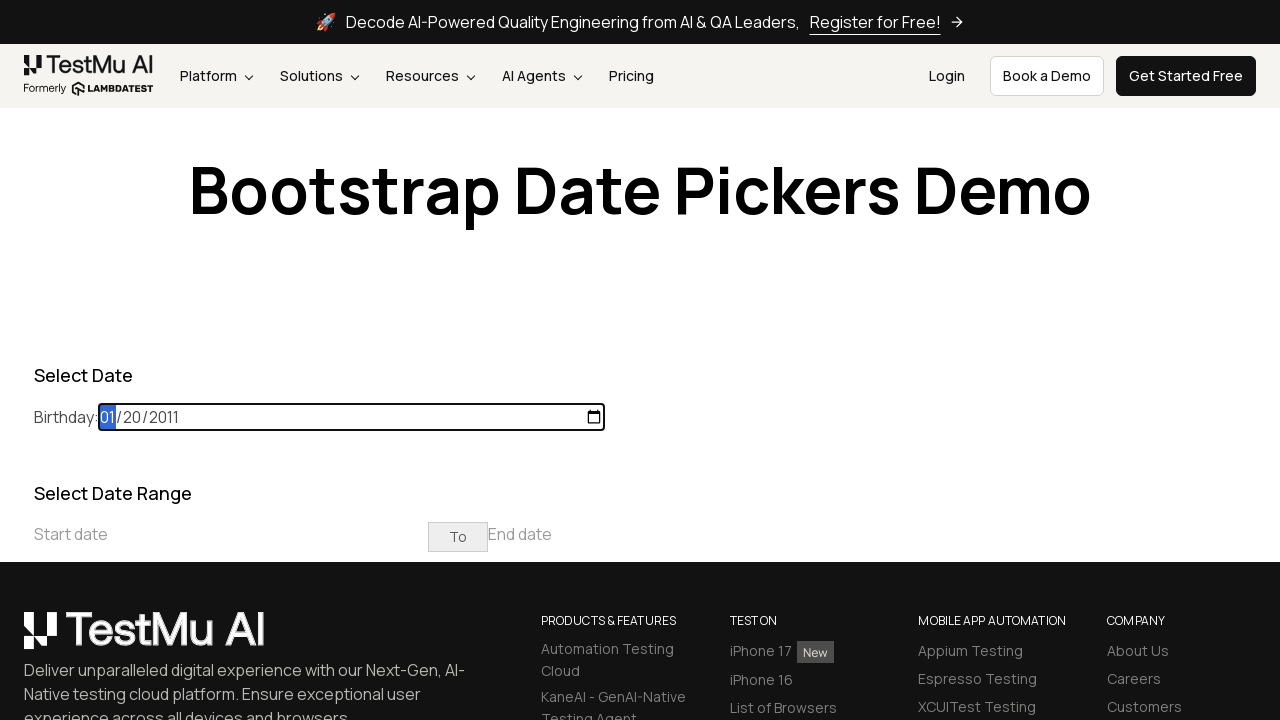

Waited 2000ms for date to be applied
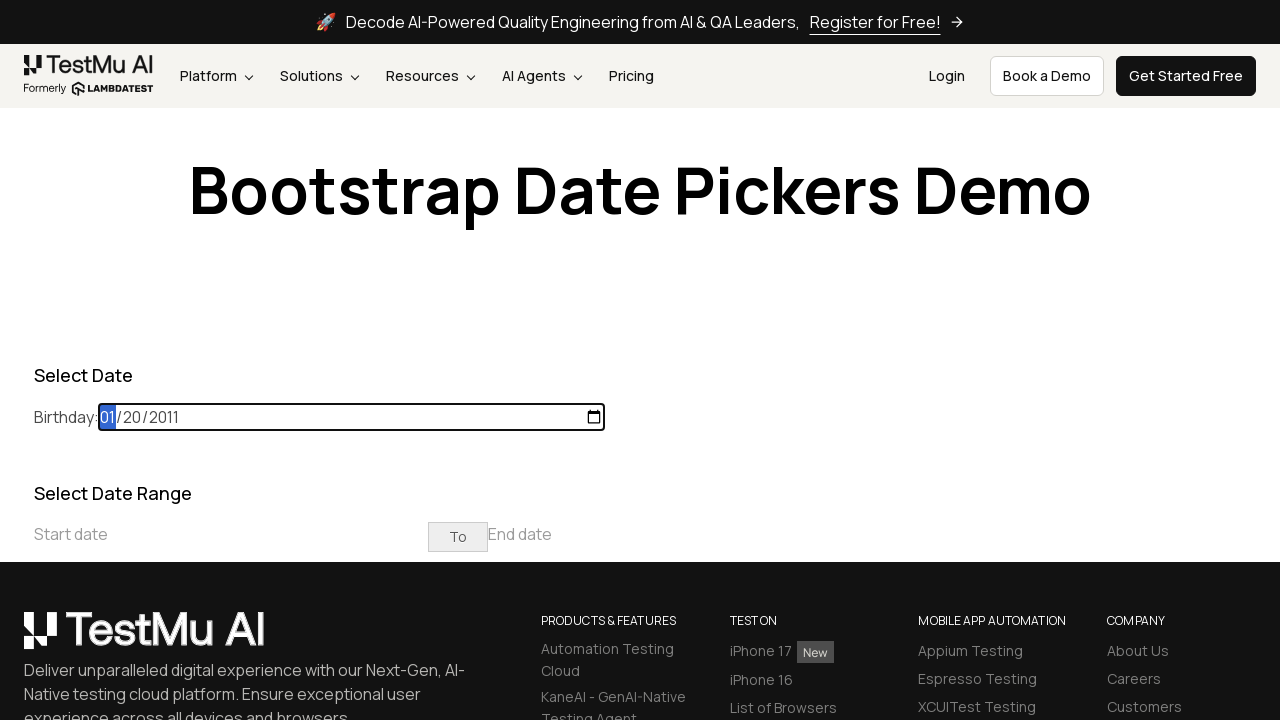

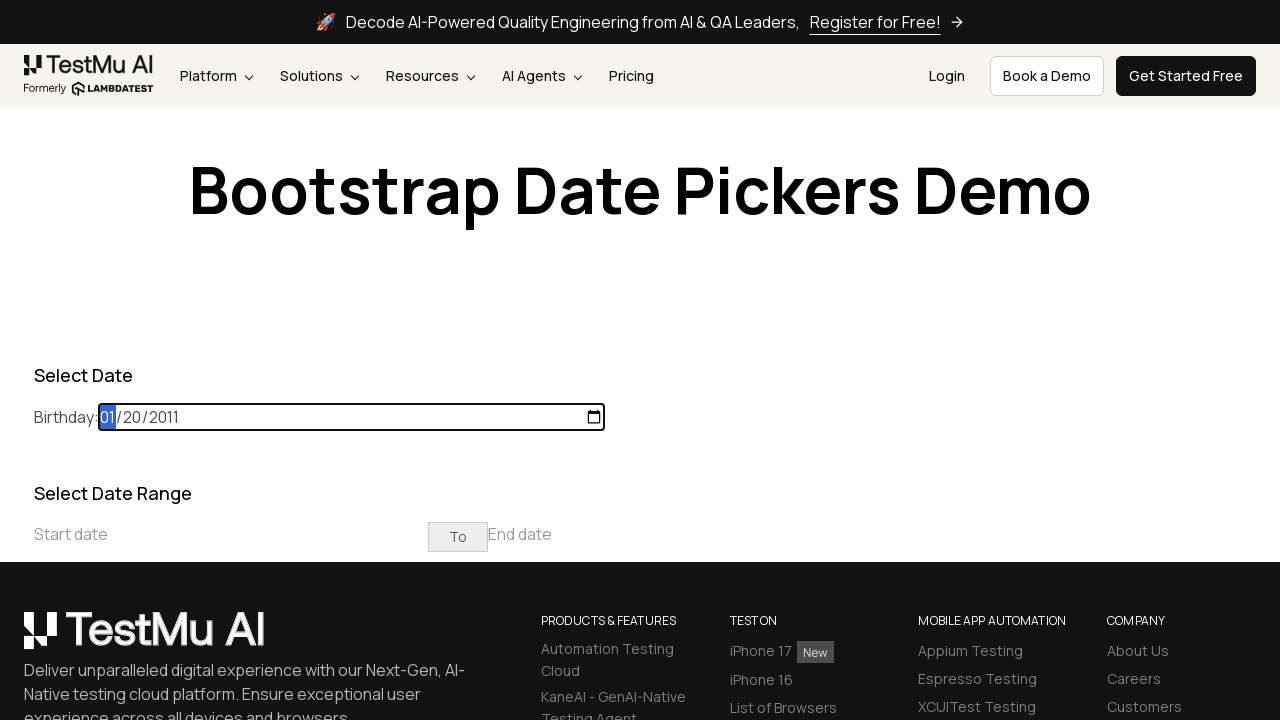